Tests tooltip by hovering over a text field to display the tooltip

Starting URL: https://demoqa.com/tool-tips

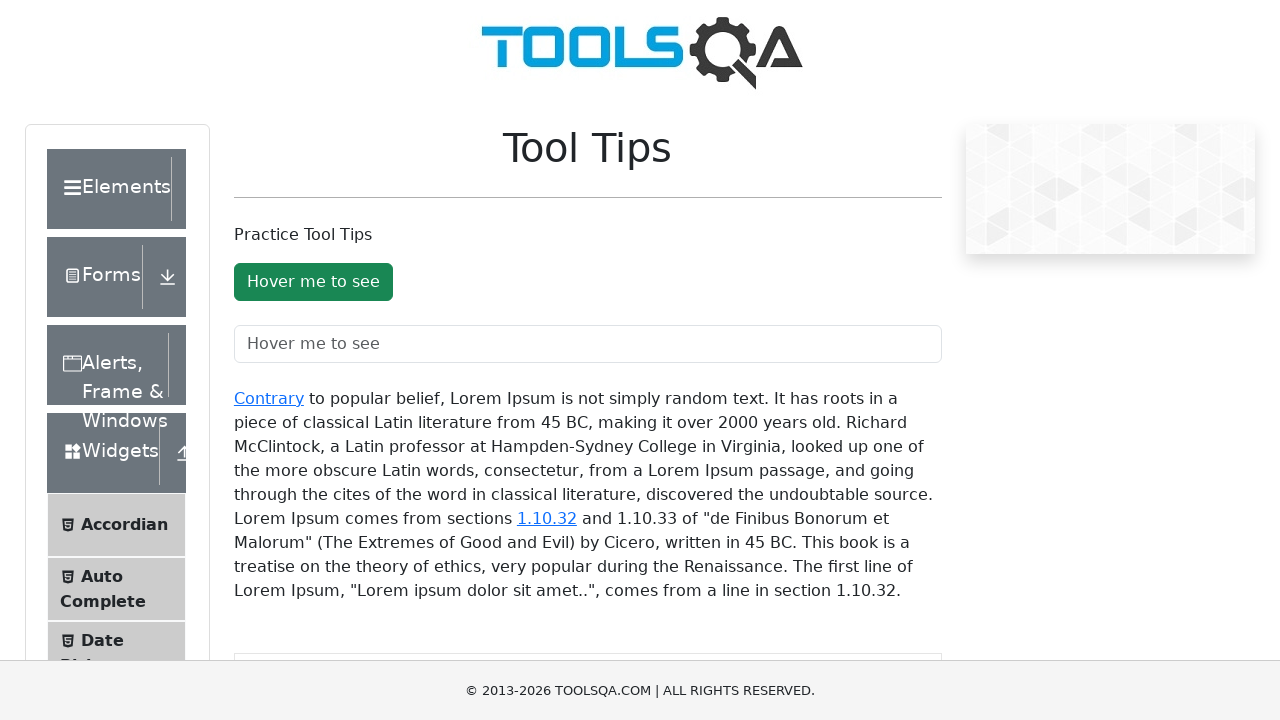

Hovered over text field to trigger tooltip at (588, 344) on #toolTipTextField
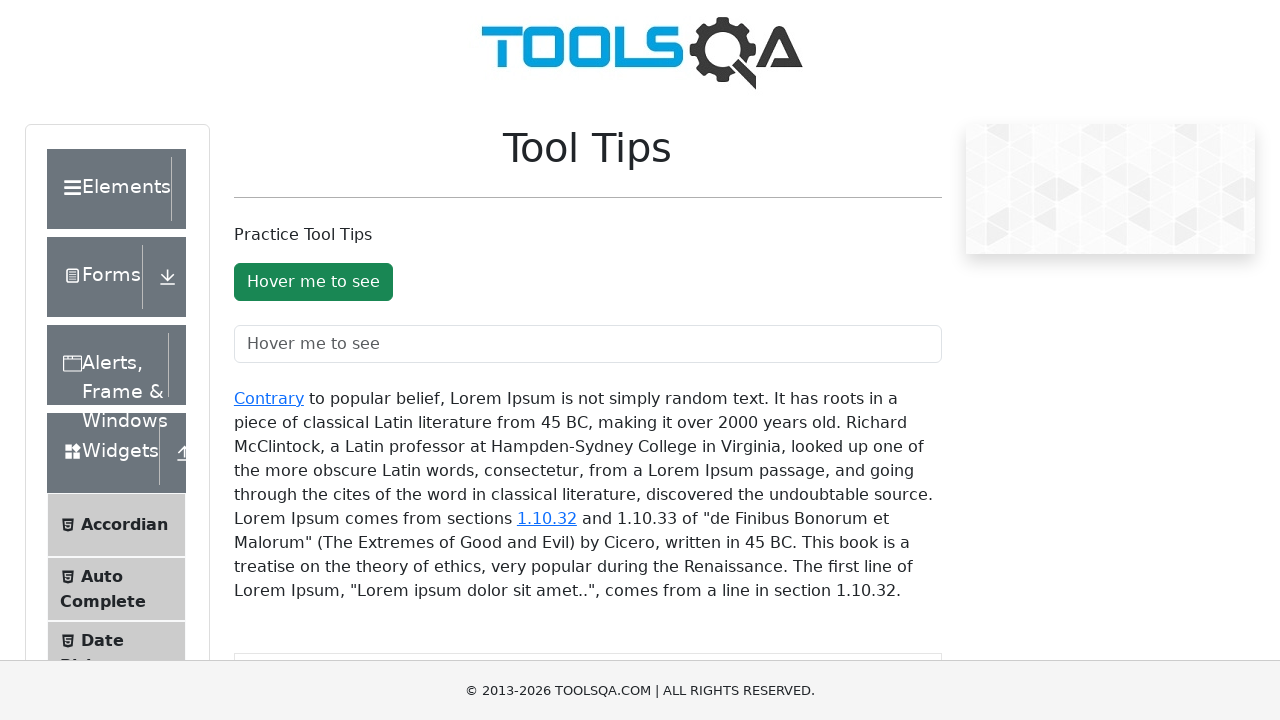

Tooltip appeared and is now visible
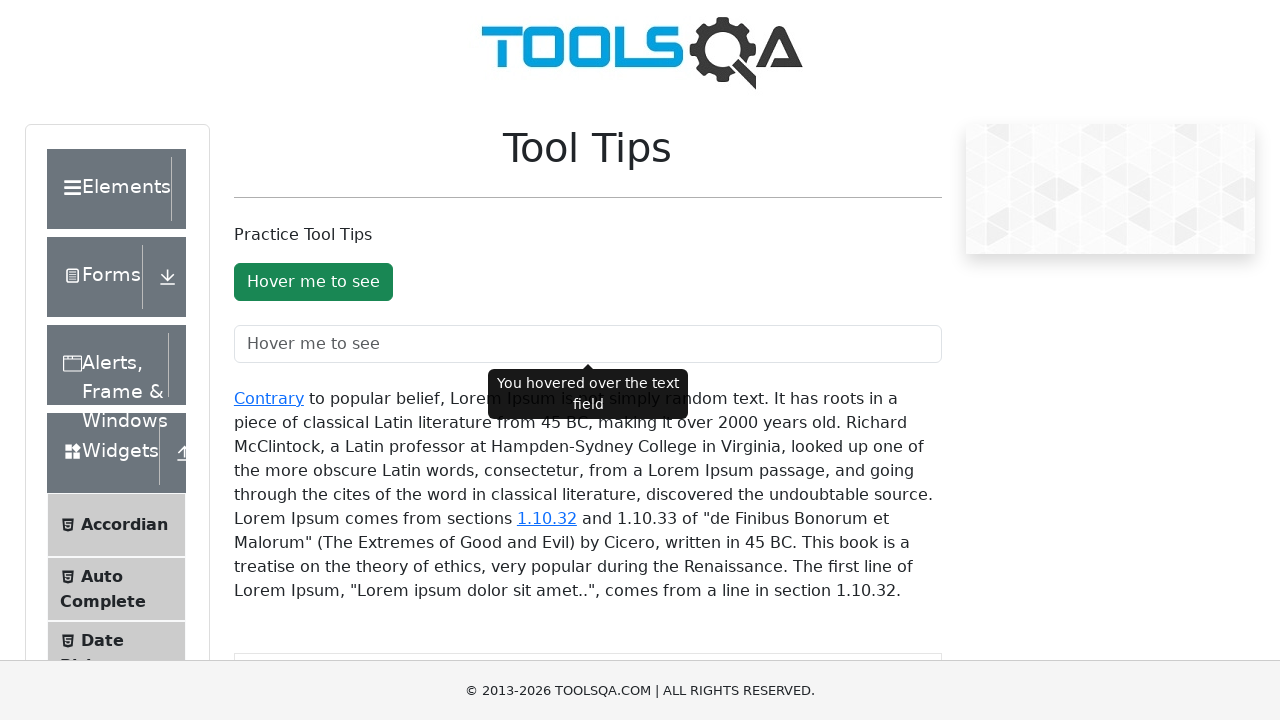

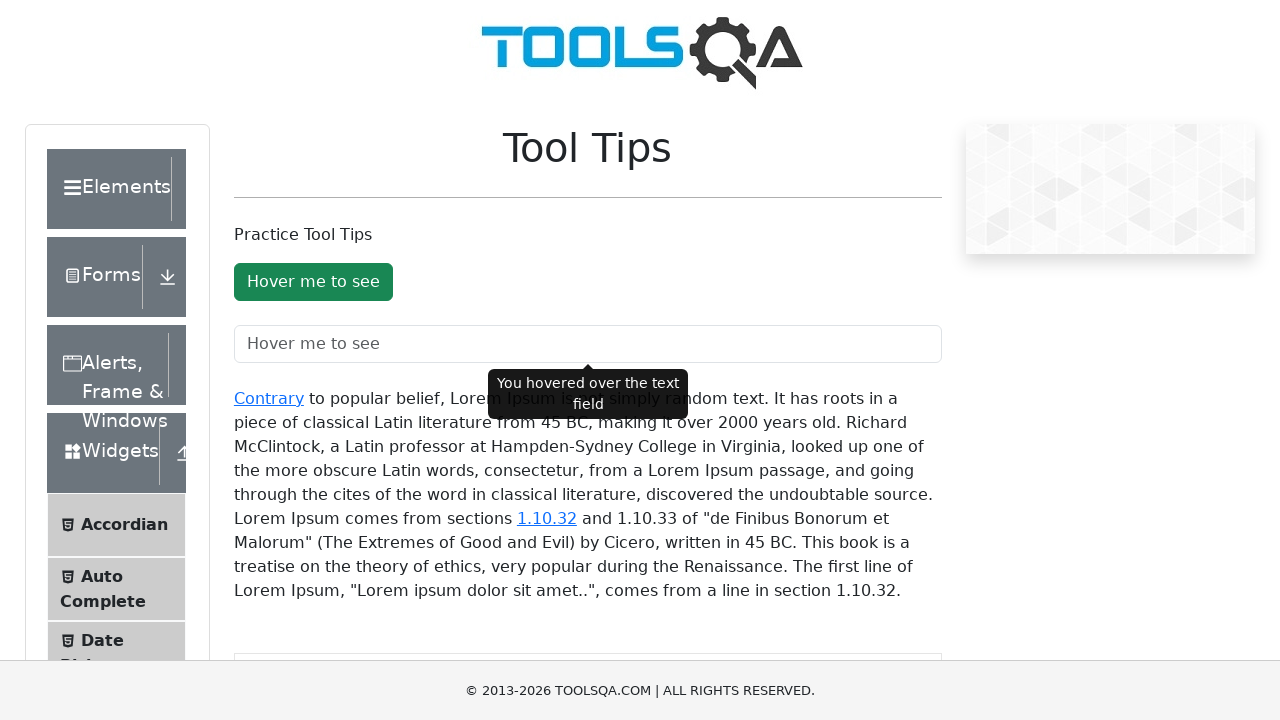